Tests basic browser navigation commands including navigating to Flipkart, going back and forward in browser history

Starting URL: https://www.flipkart.com/

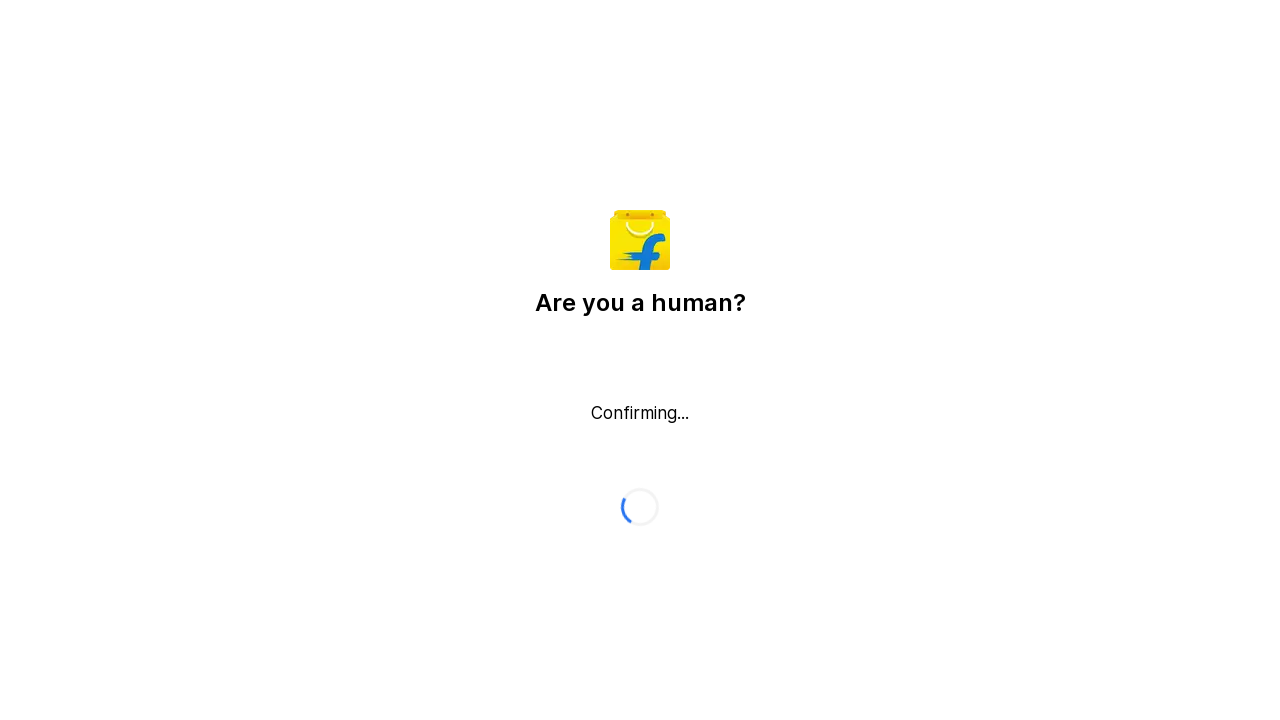

Retrieved page title from Flipkart homepage
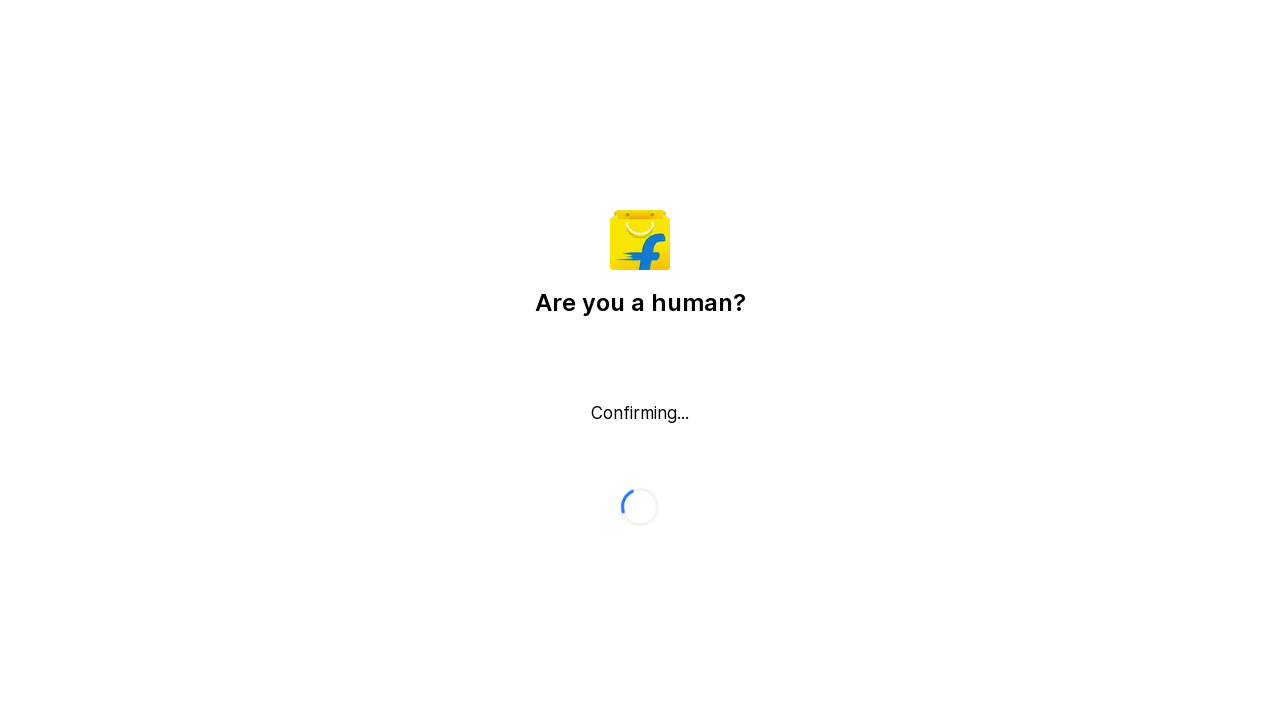

Retrieved and printed current URL
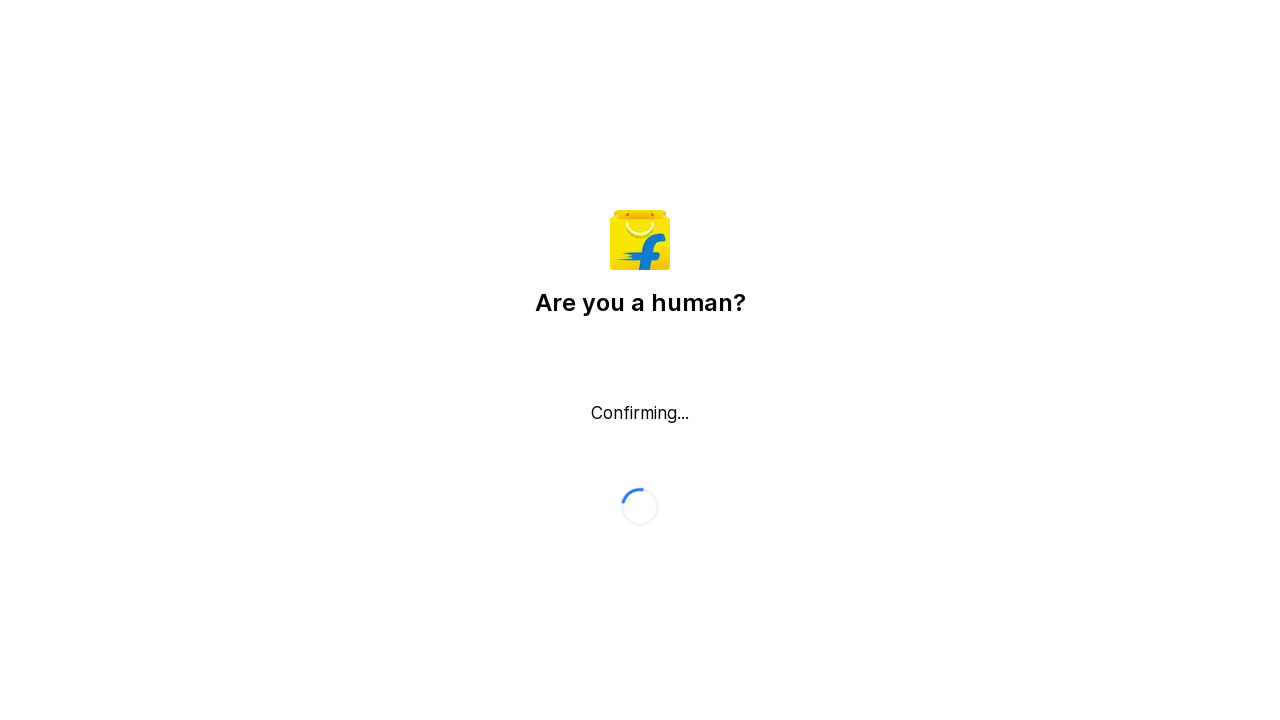

Navigated back in browser history
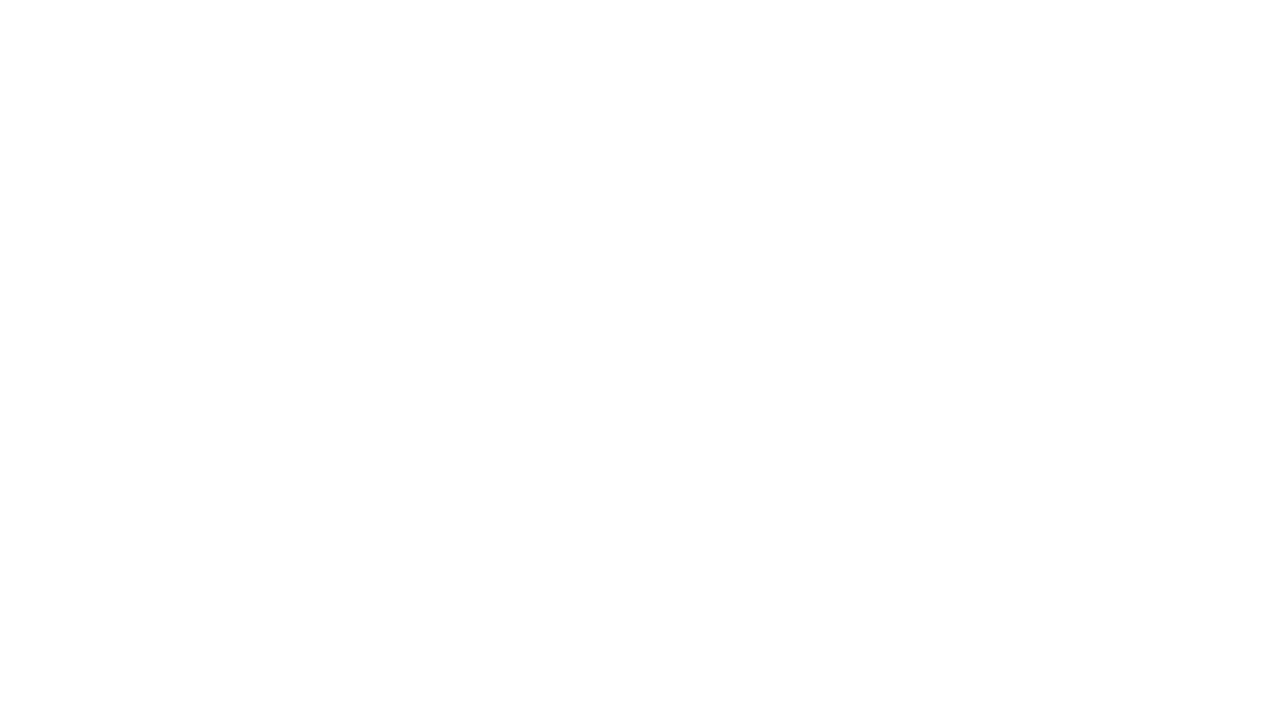

Navigated forward in browser history
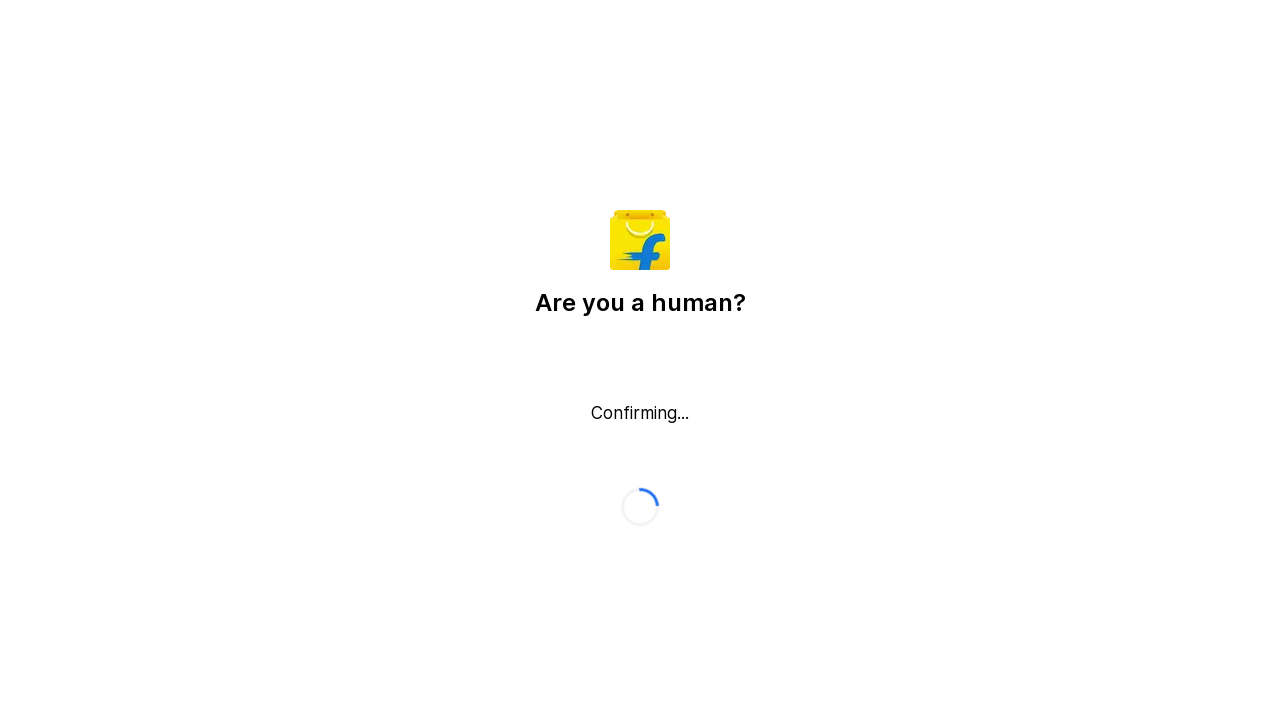

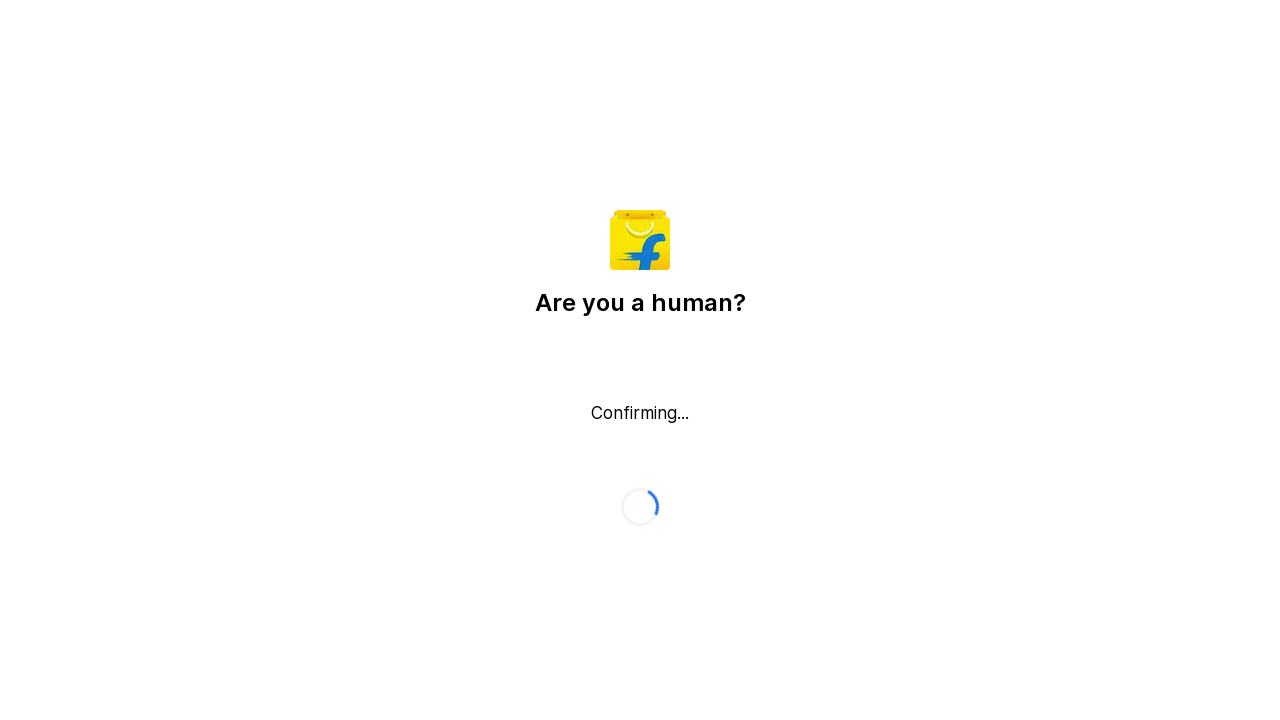